Tests a data entry form by filling in personal information fields (name, address, email, phone, city, country, job position, company) and submitting the form, then verifies that fields are validated correctly with the zip-code field showing an error state and all other fields showing success state.

Starting URL: https://bonigarcia.dev/selenium-webdriver-java/data-types.html

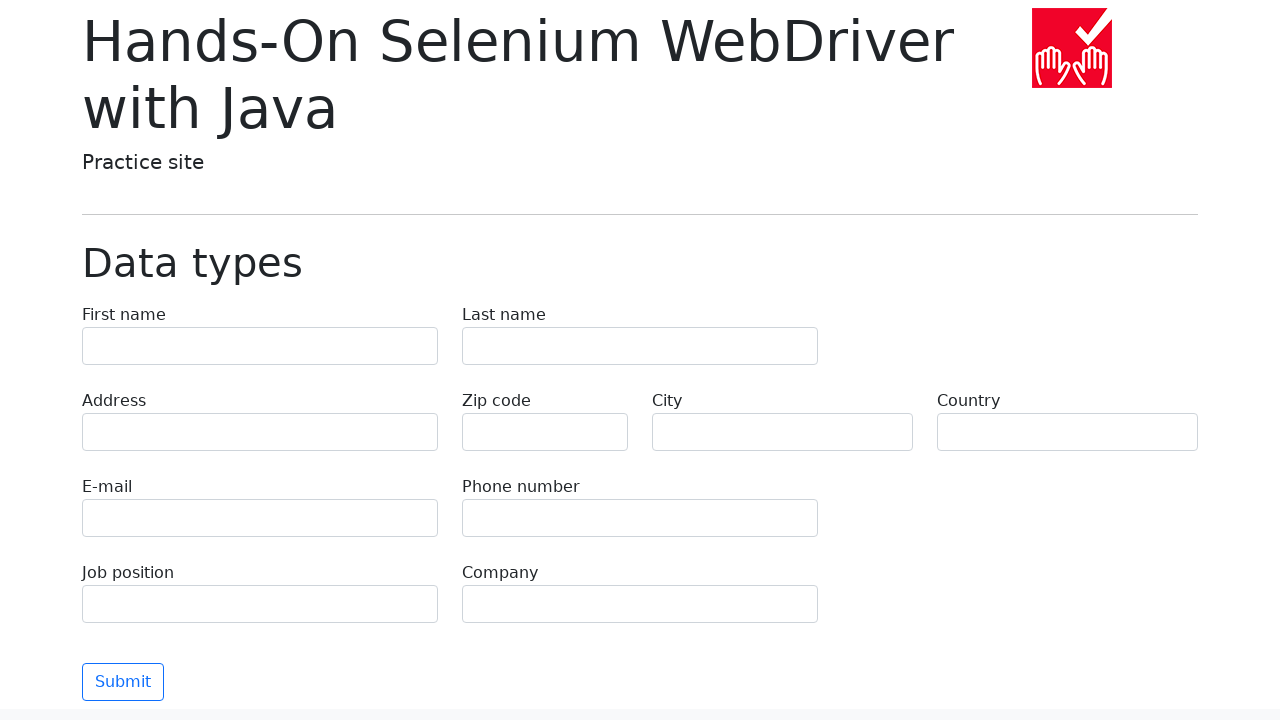

Filled first name field with 'Иван' on input[name='first-name']
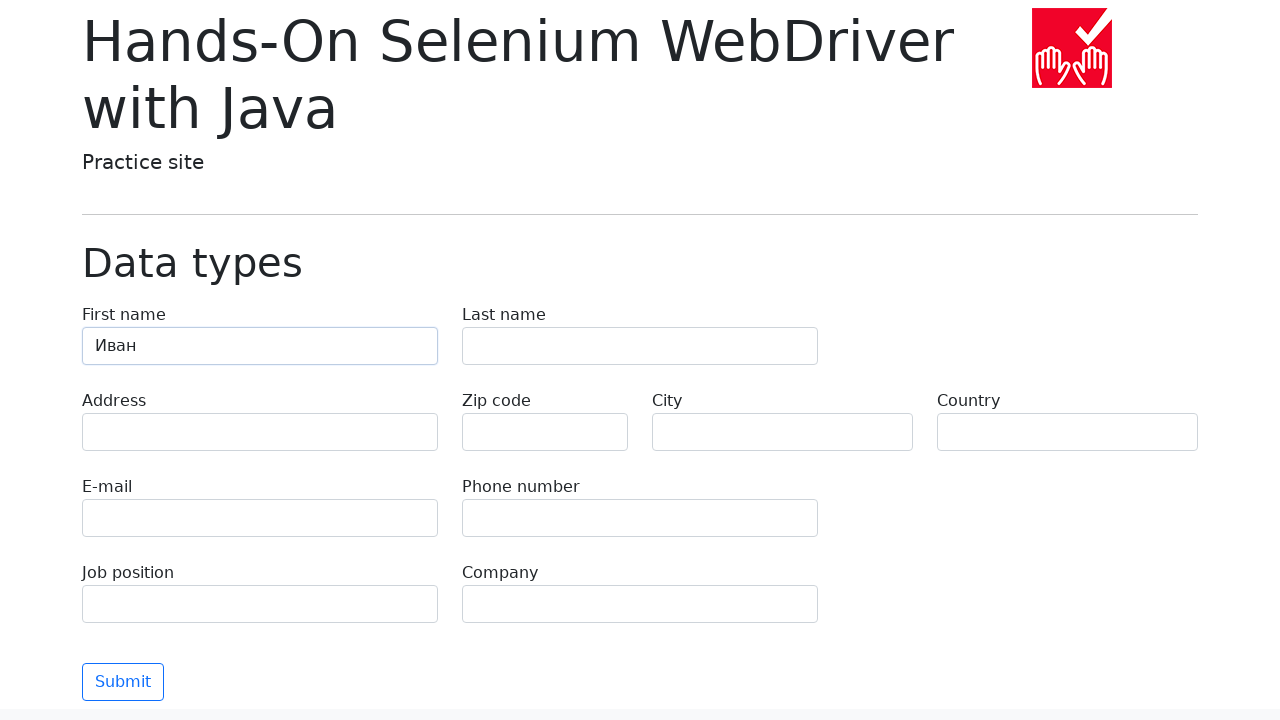

Filled last name field with 'Петров' on input[name='last-name']
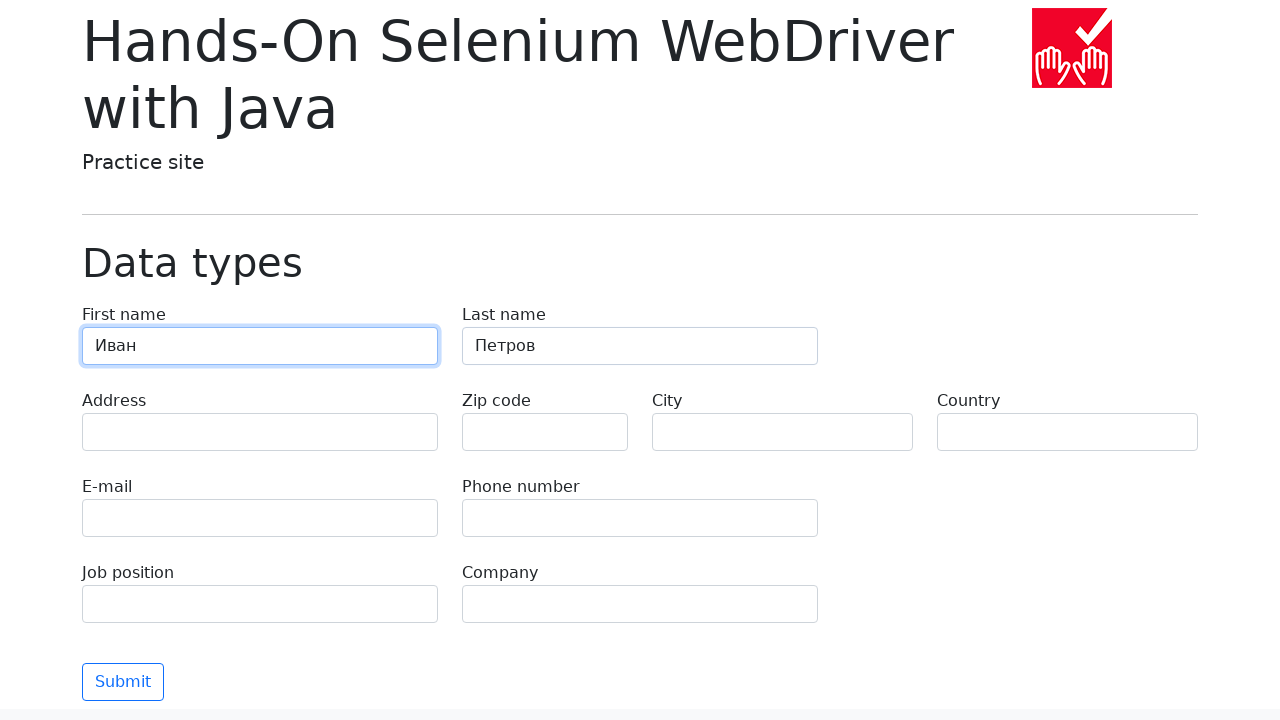

Filled address field with 'Ленина, 55-3' on input[name='address']
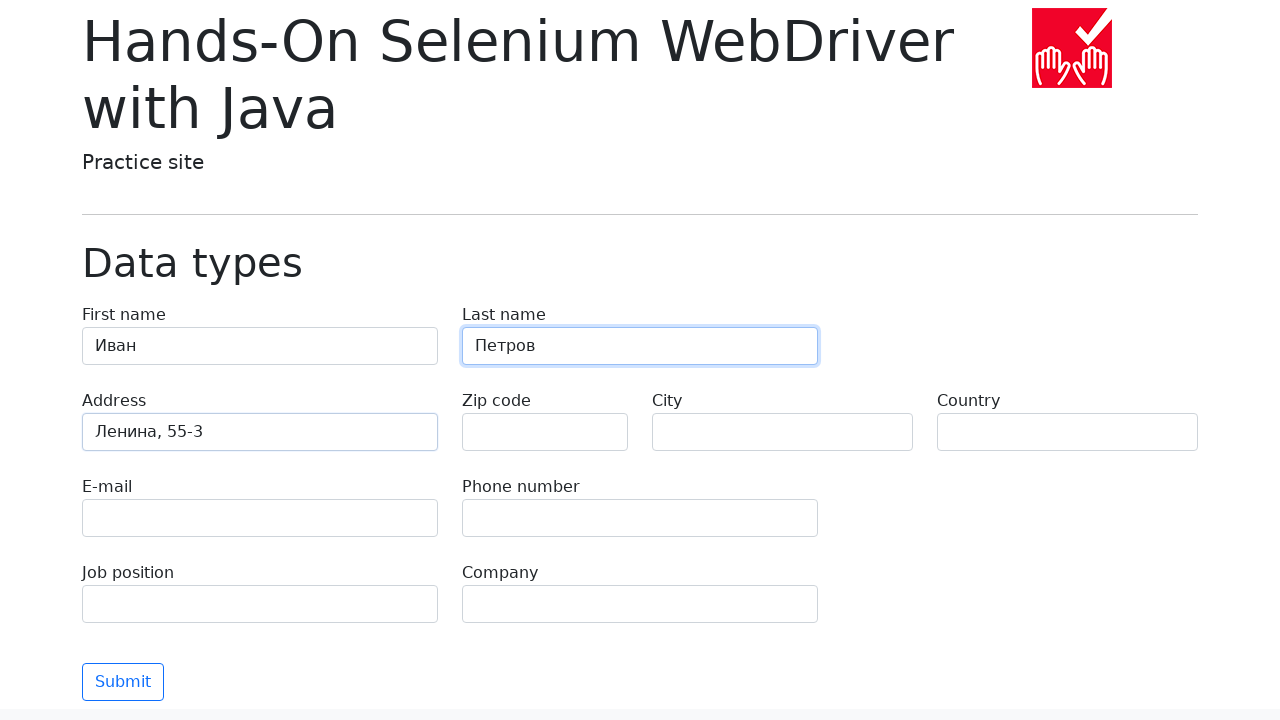

Filled email field with 'test@skypro.com' on input[name='e-mail']
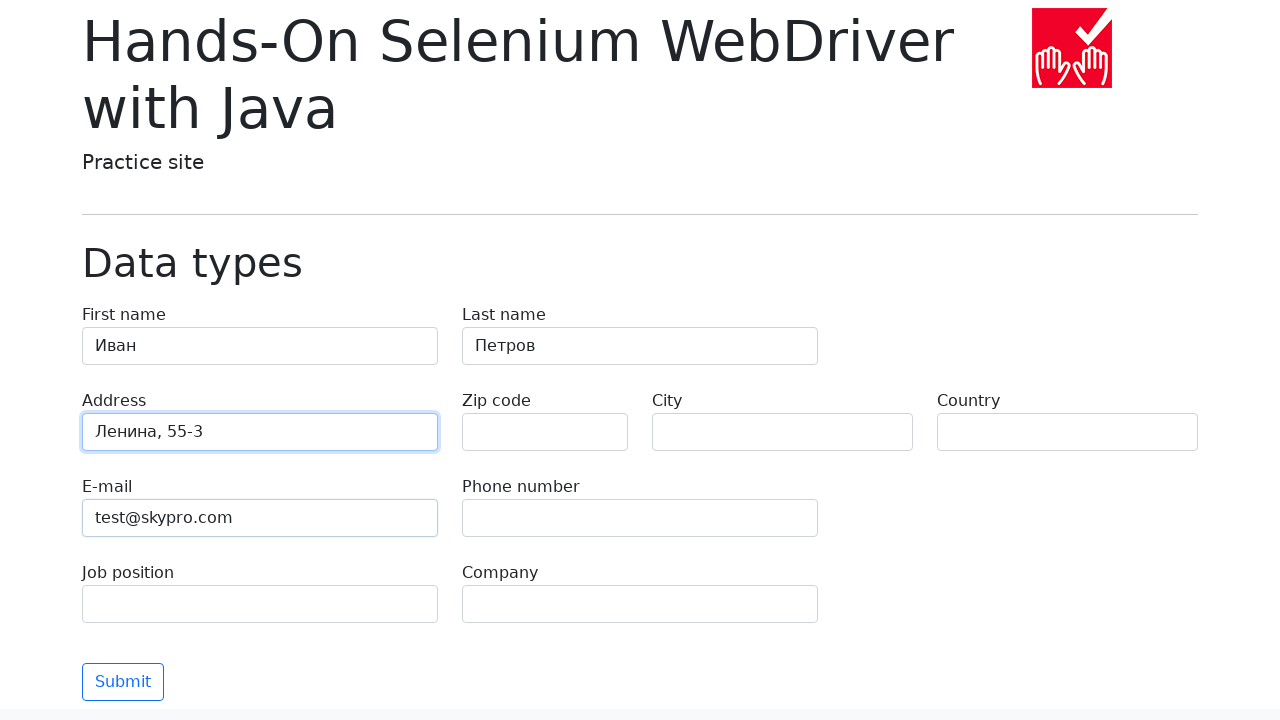

Filled phone field with '+7985899998787' on input[name='phone']
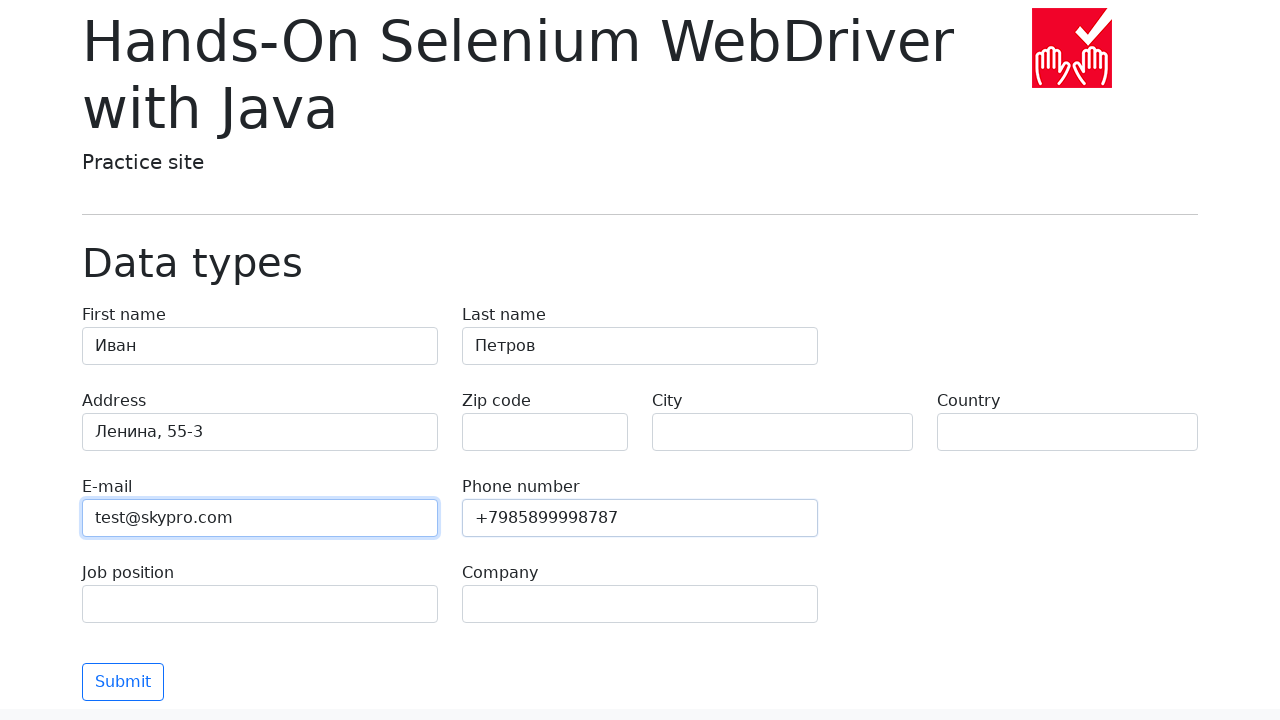

Filled city field with 'Москва' on input[name='city']
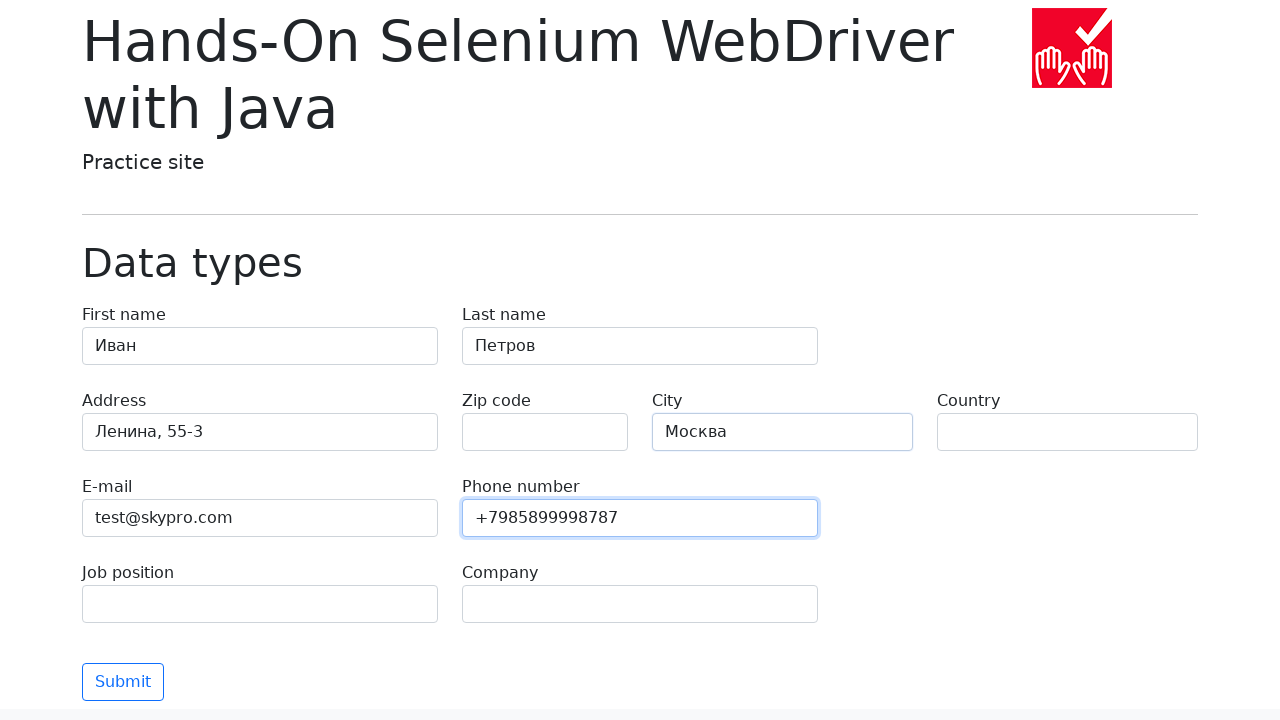

Filled country field with 'Россия' on input[name='country']
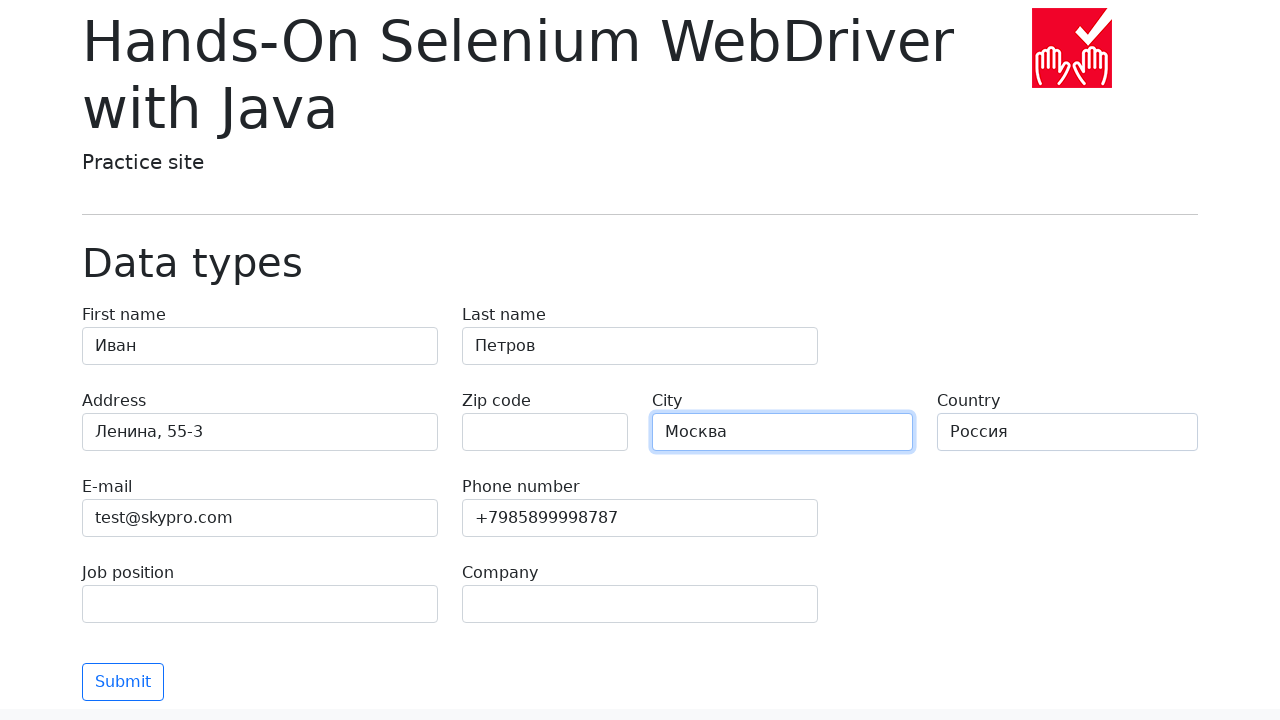

Filled job position field with 'QA' on input[name='job-position']
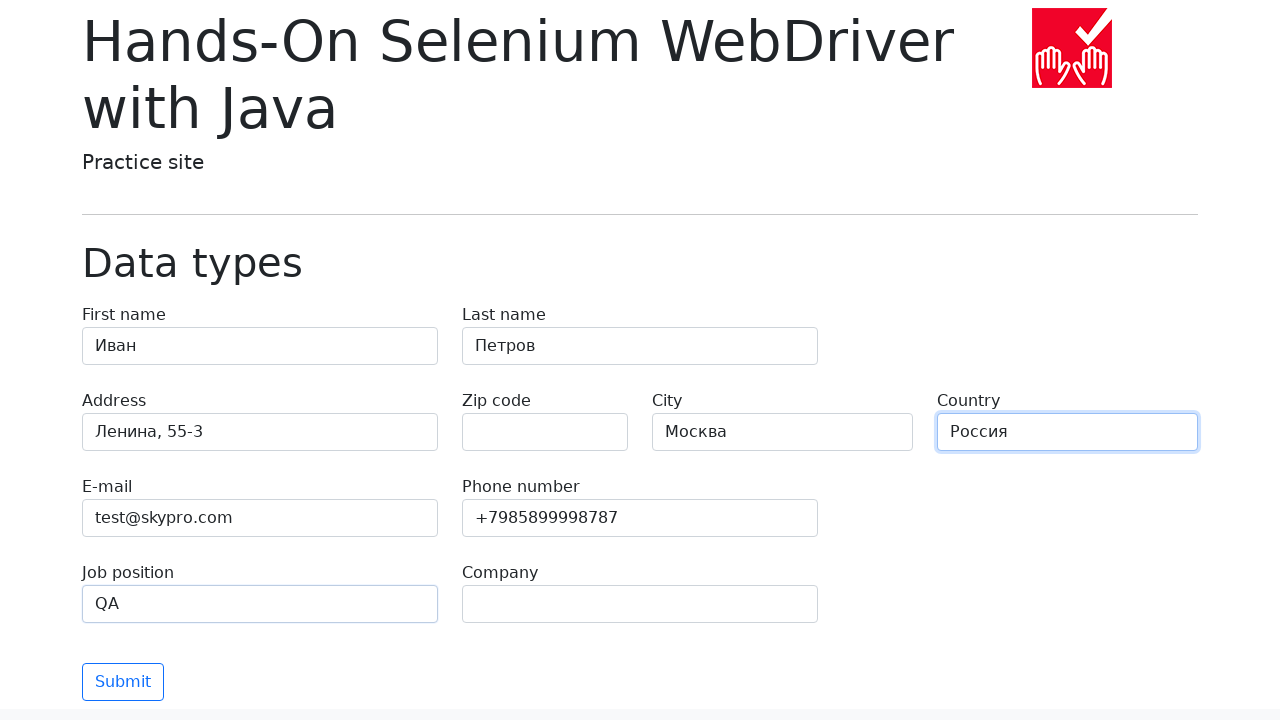

Filled company field with 'SkyPro' on input[name='company']
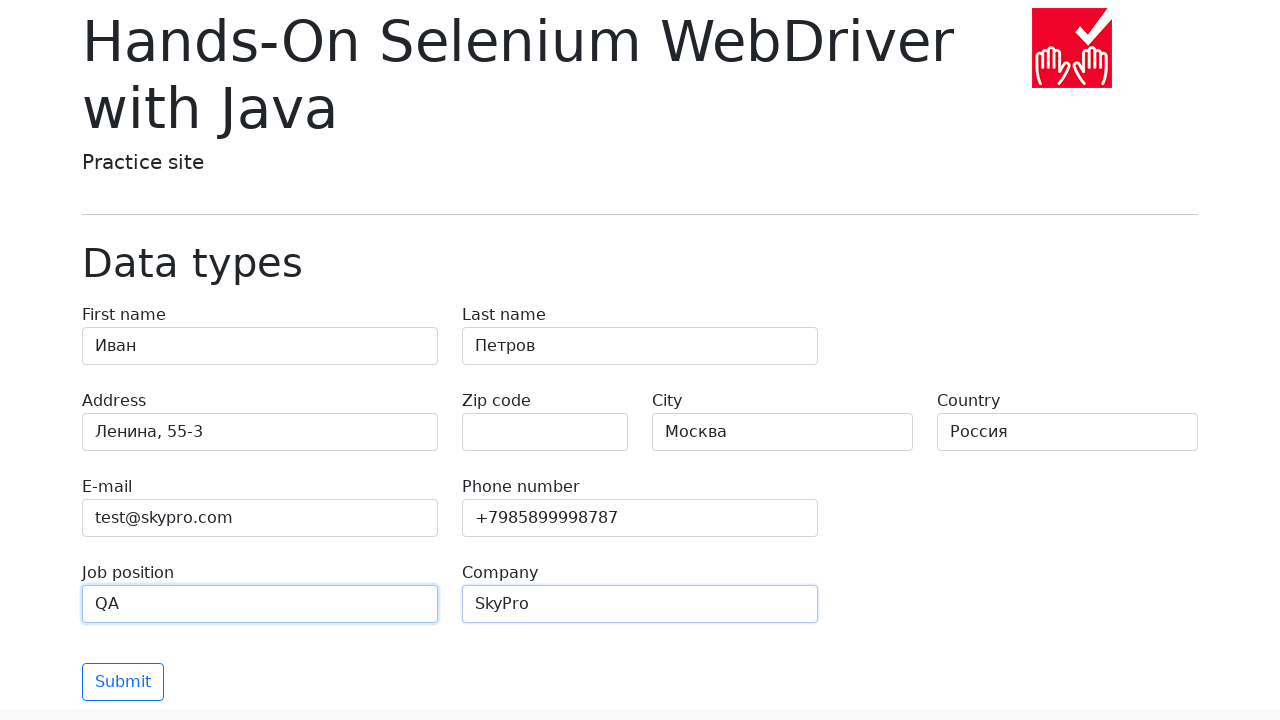

Submit button is visible and ready
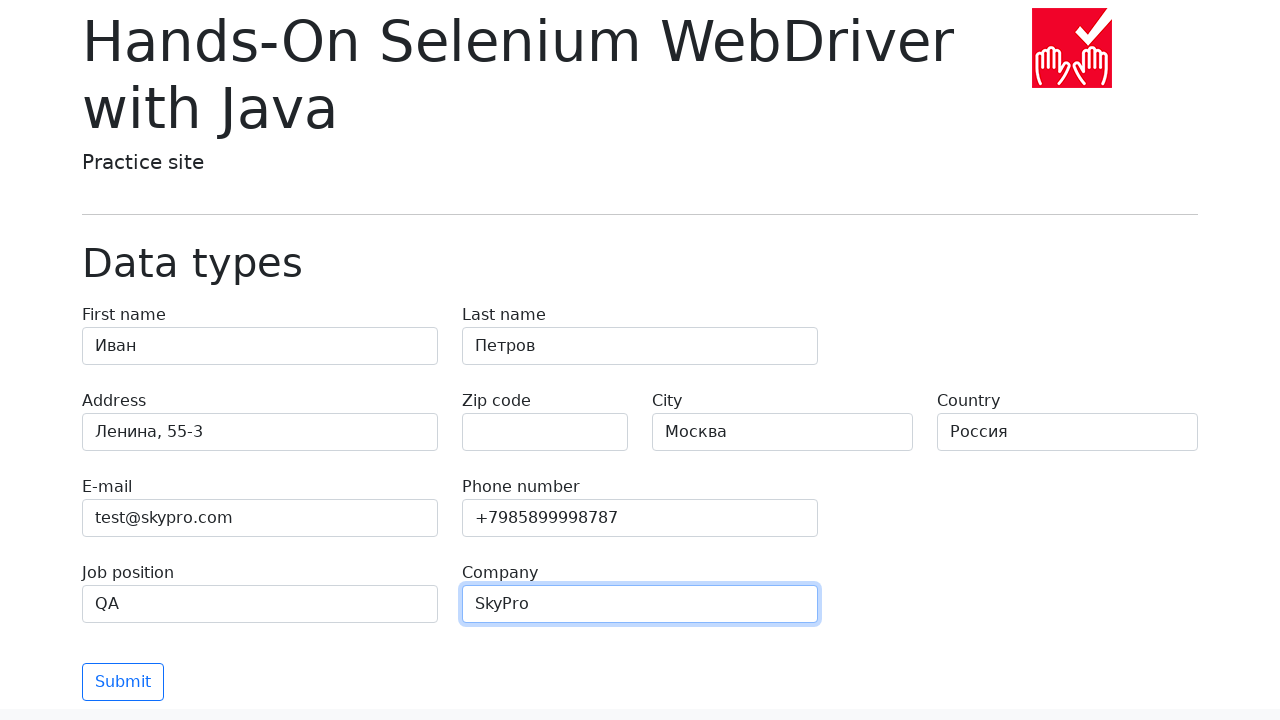

Clicked submit button to submit the form at (123, 682) on button[type='submit']
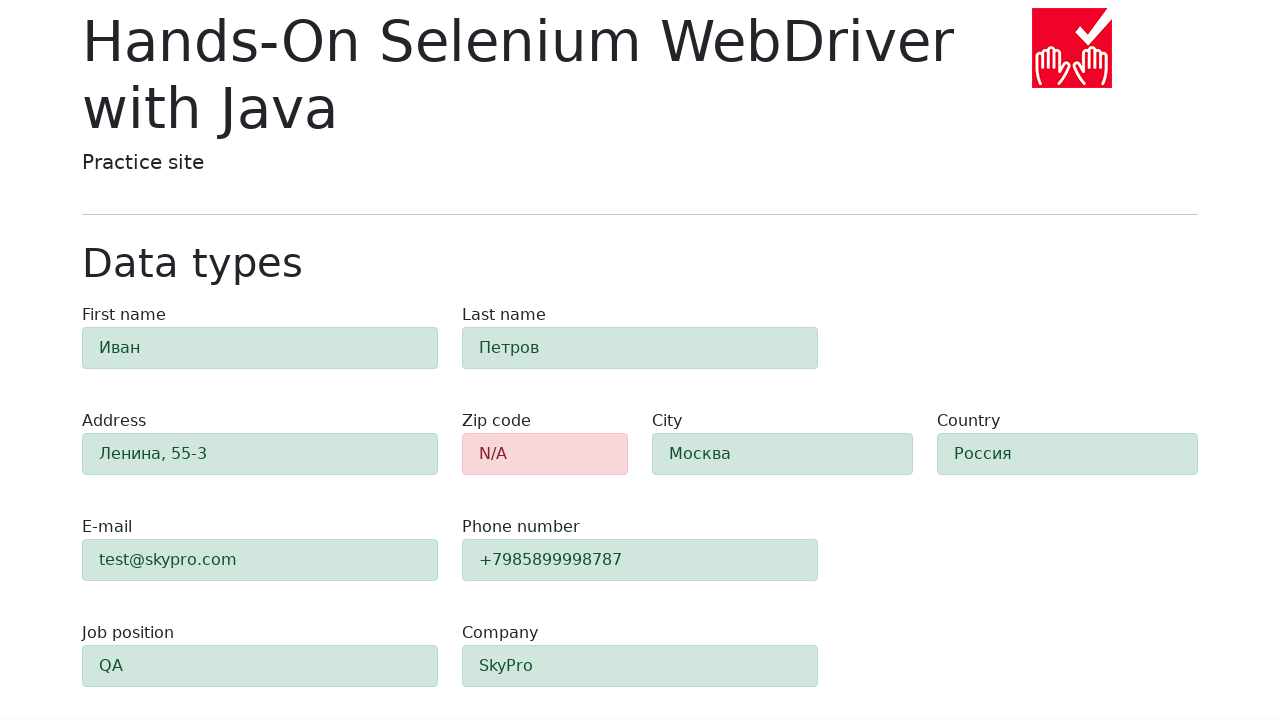

Retrieved zip-code field class attribute
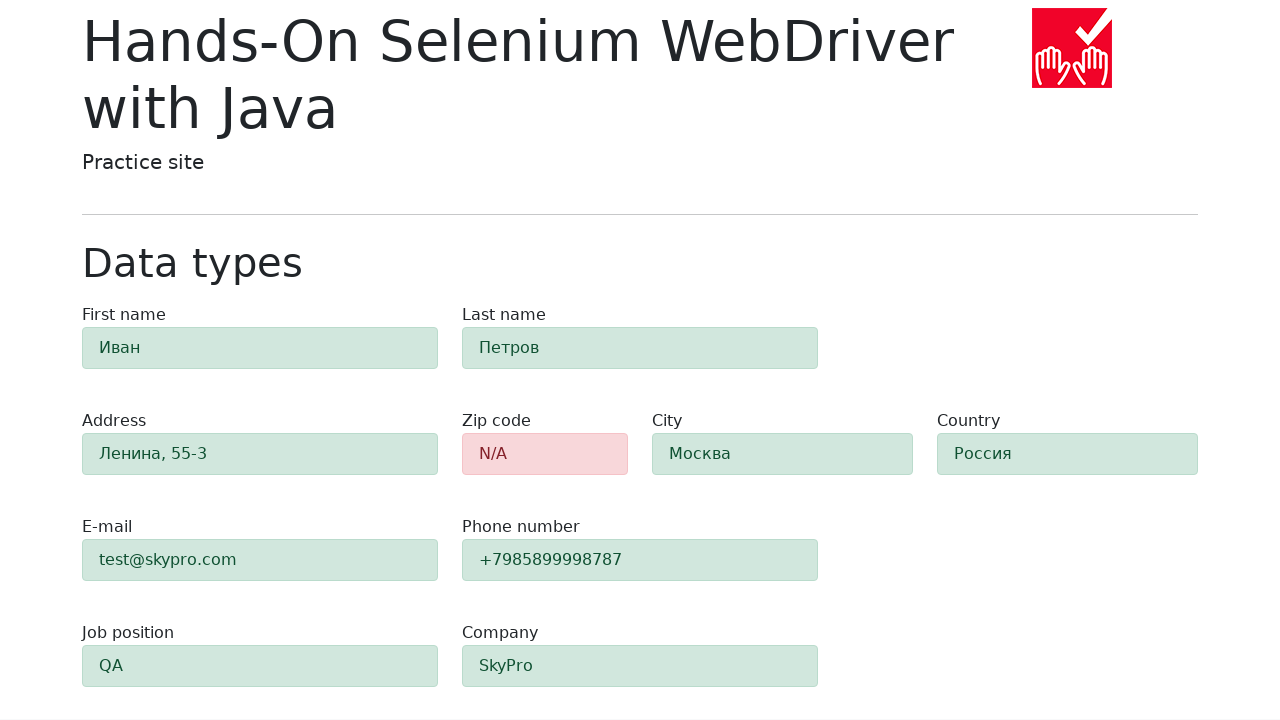

Verified zip-code field has 'danger' class (validation error)
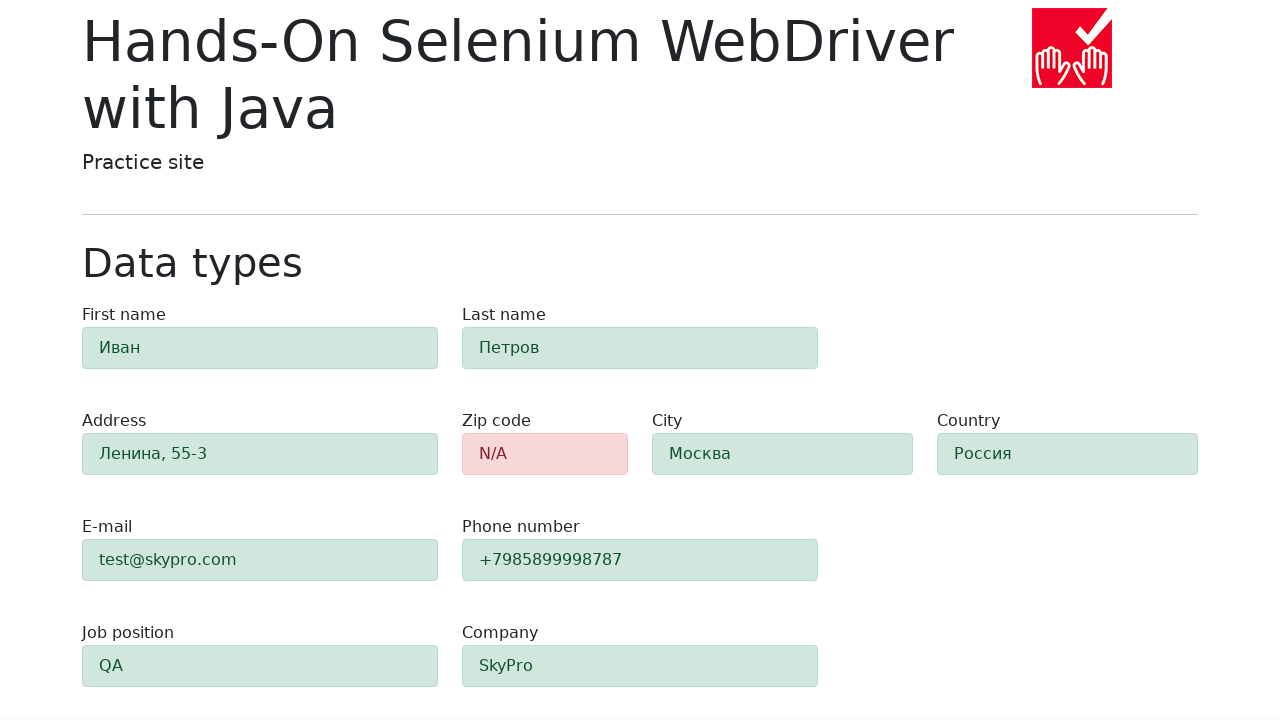

Verified first name field has 'success' class
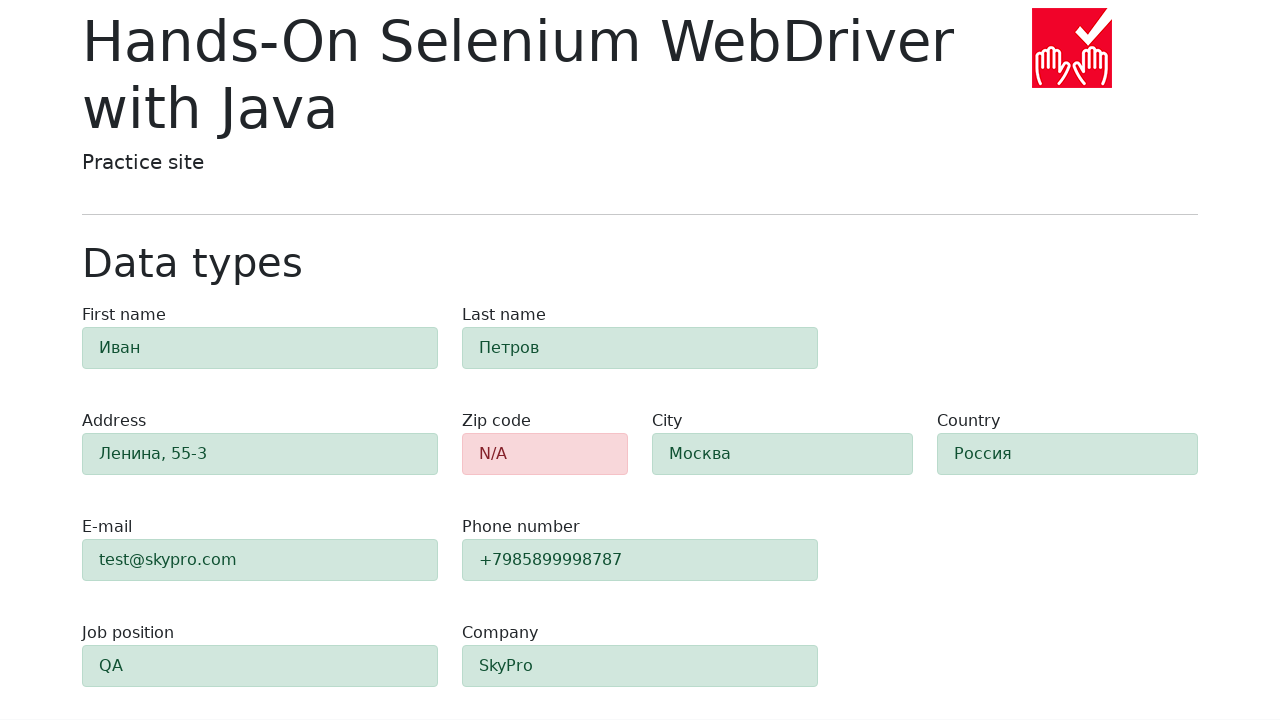

Verified last name field has 'success' class
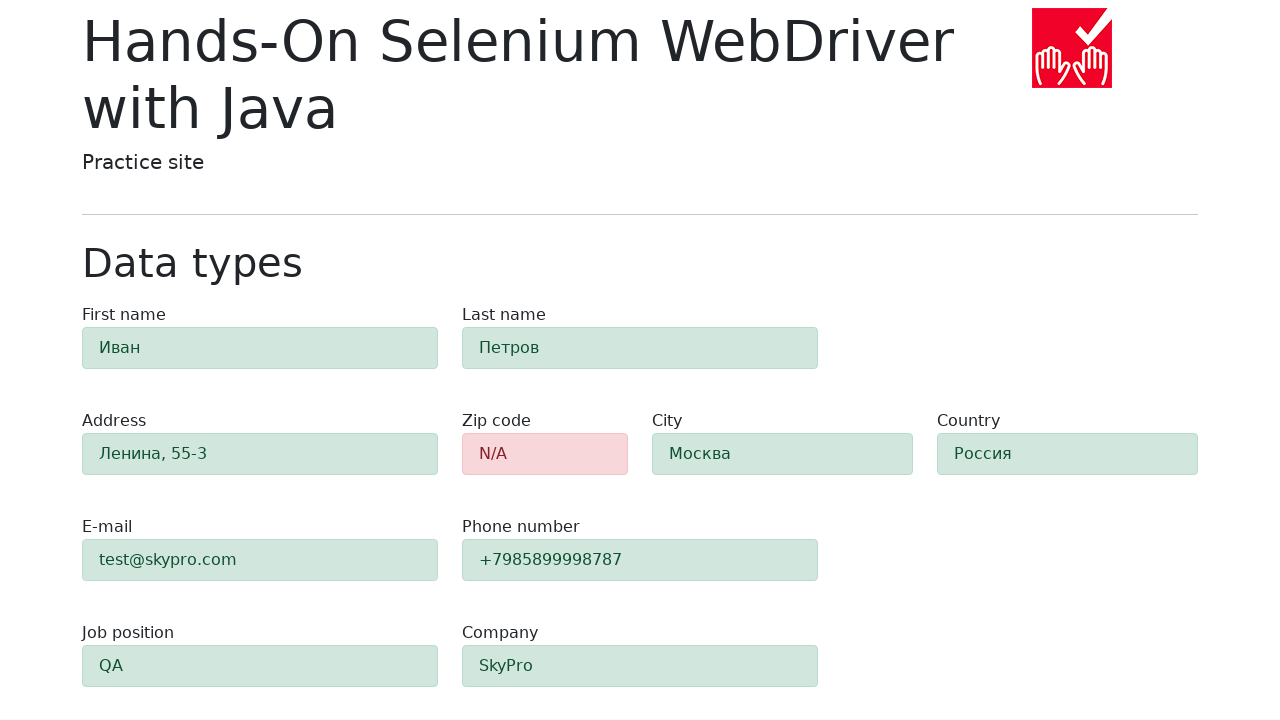

Verified address field has 'success' class
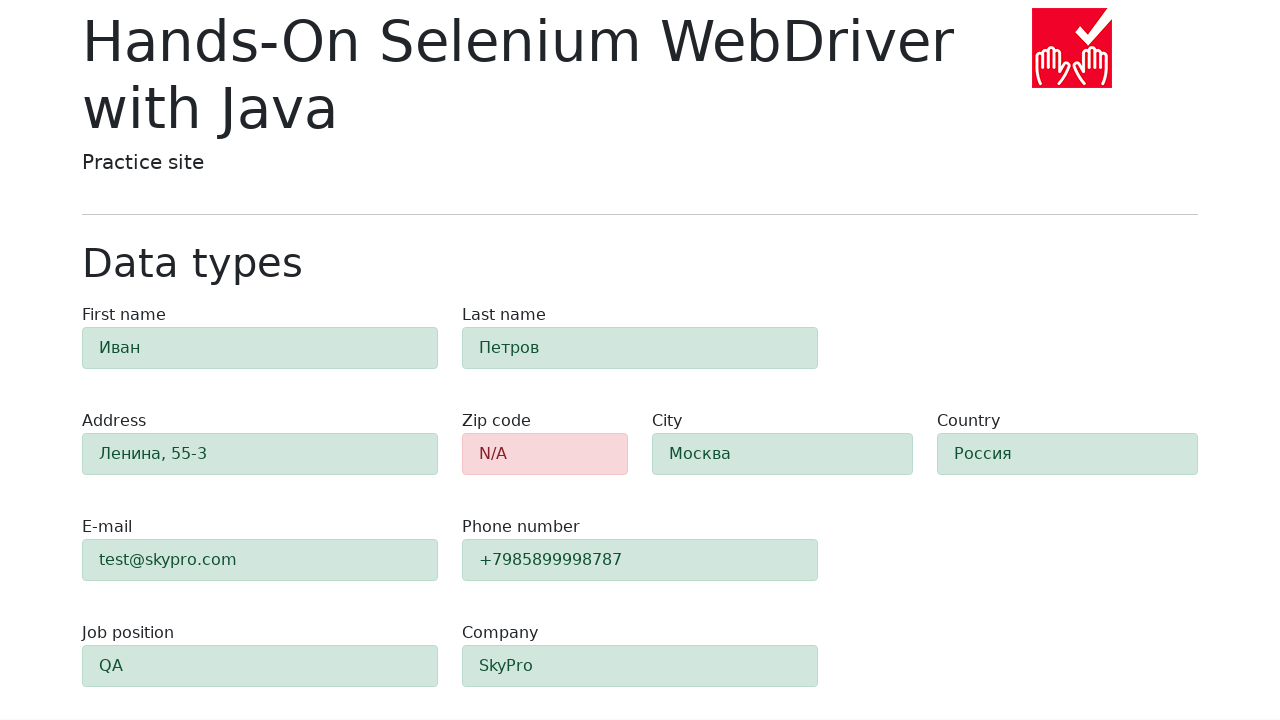

Verified city field has 'success' class
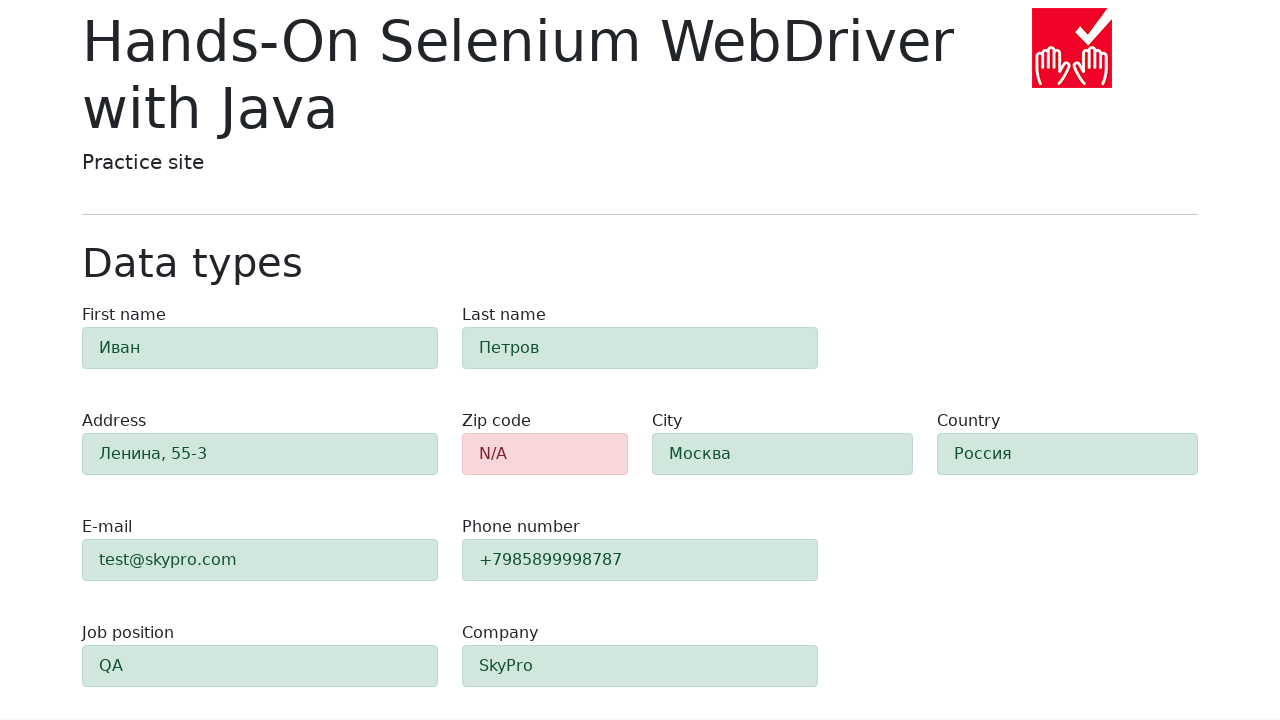

Verified country field has 'success' class
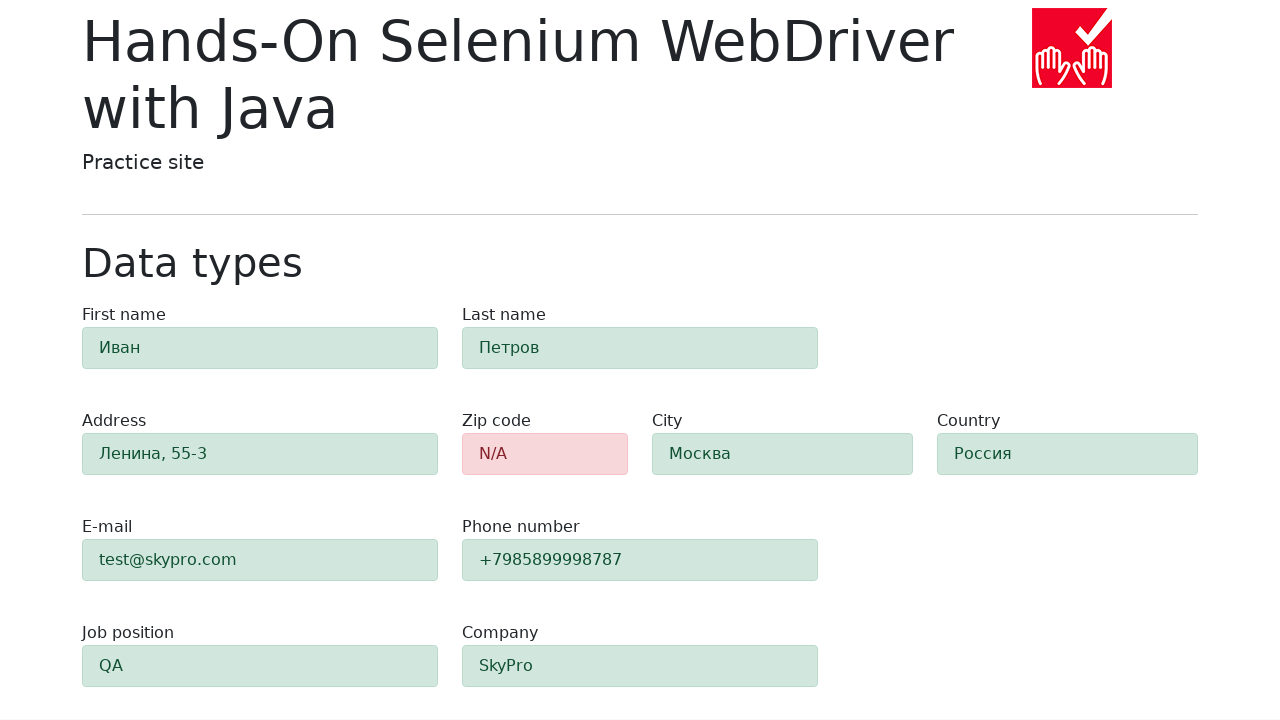

Verified email field has 'success' class
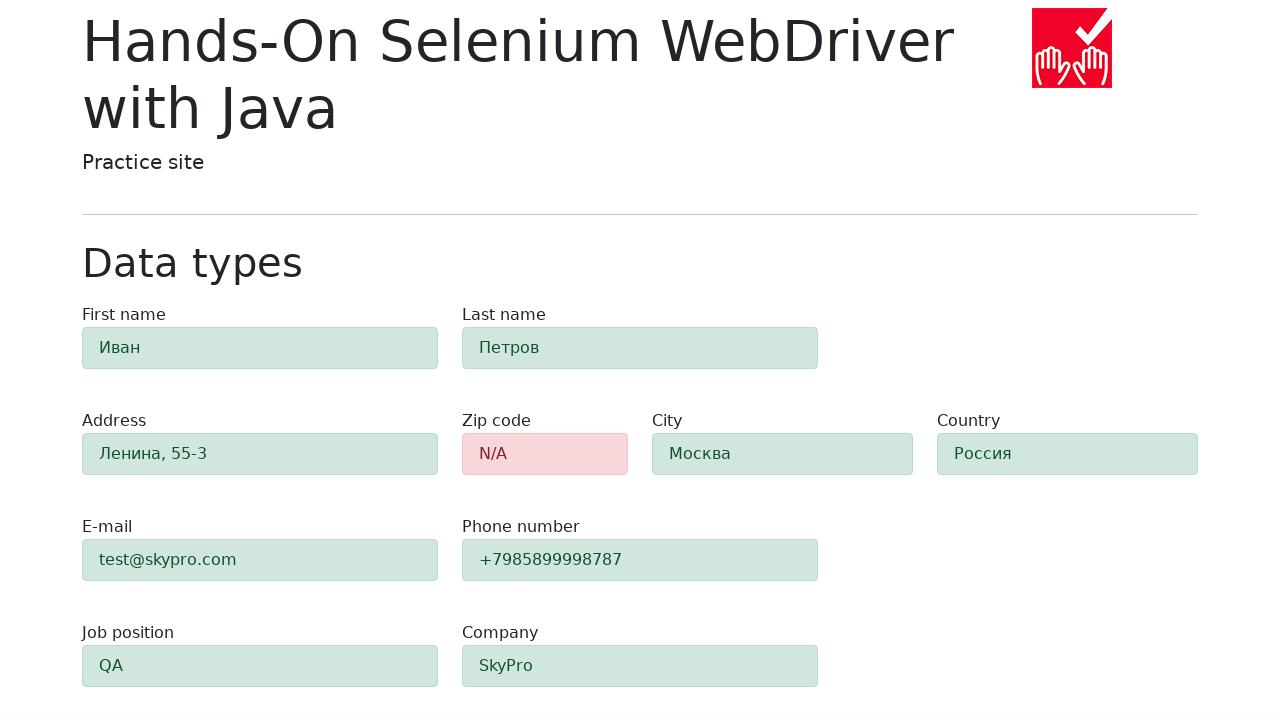

Verified phone field has 'success' class
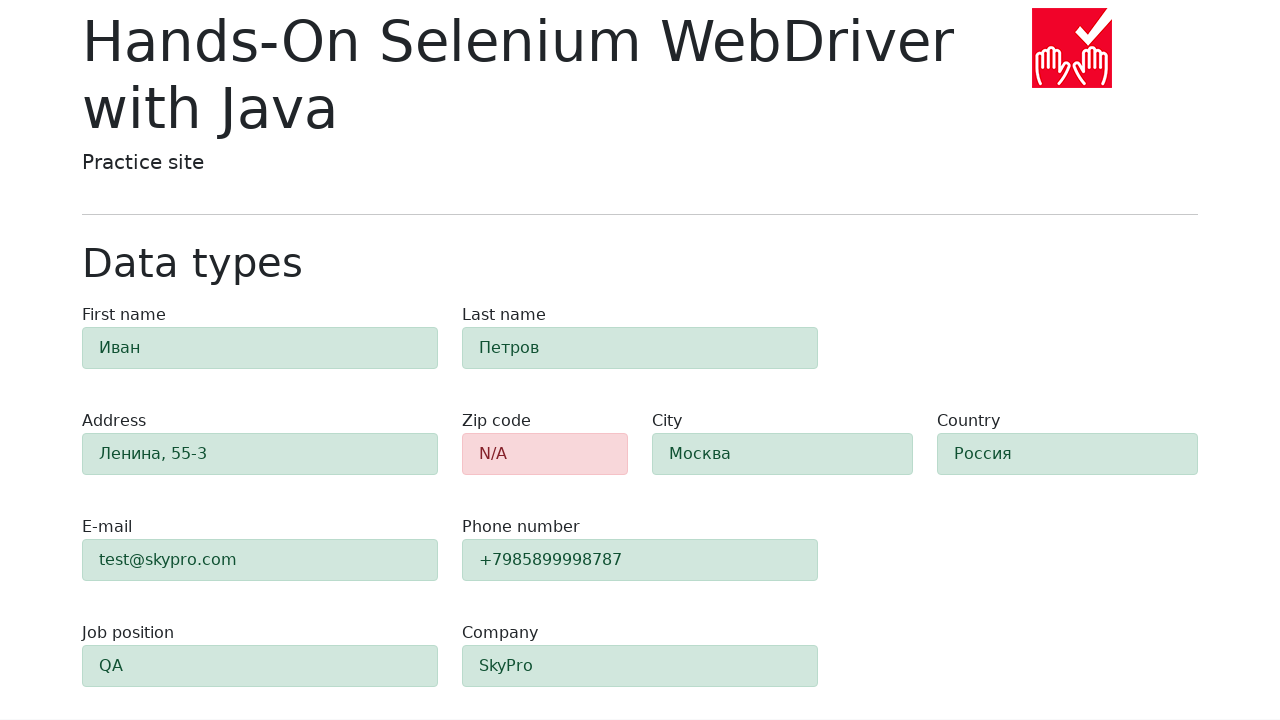

Verified job position field has 'success' class
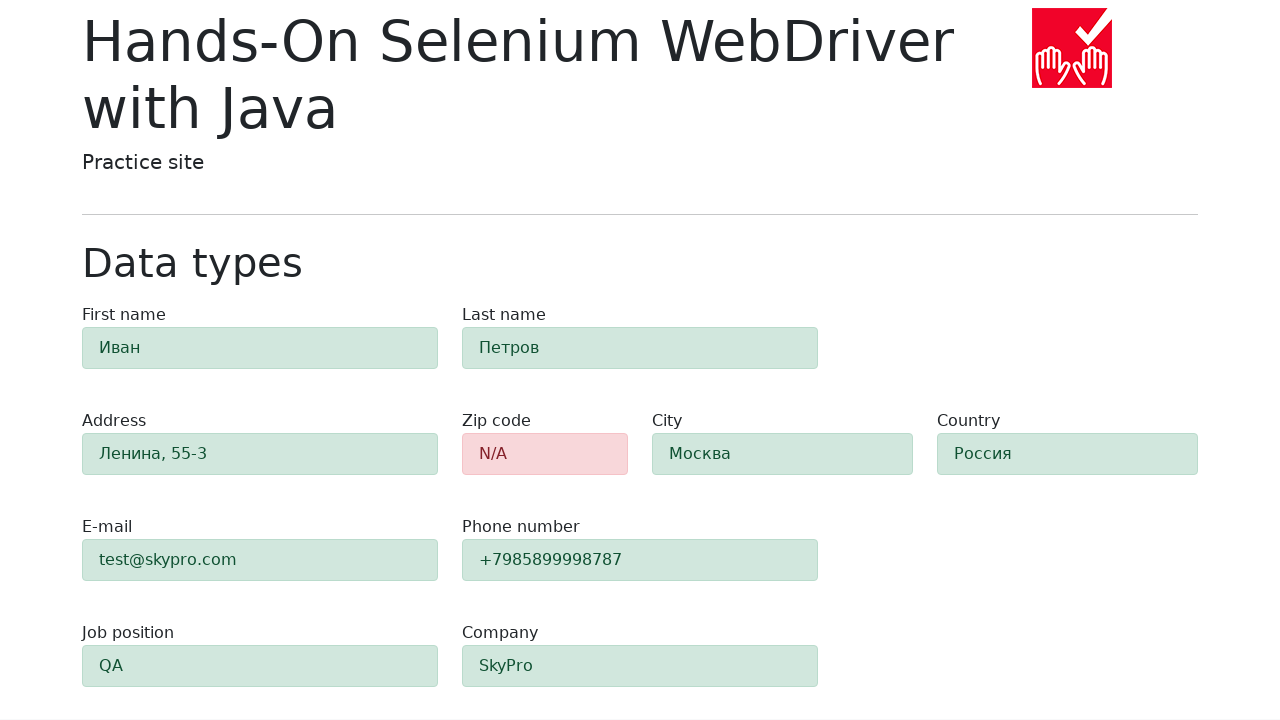

Verified company field has 'success' class
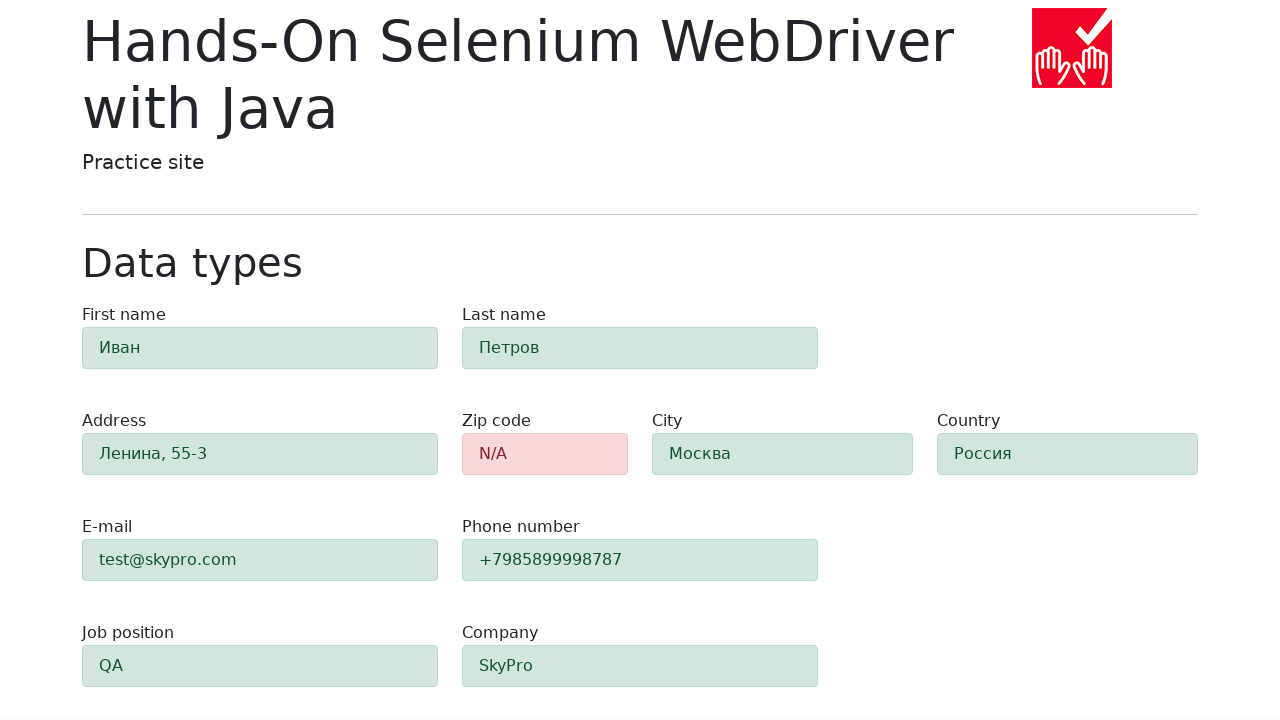

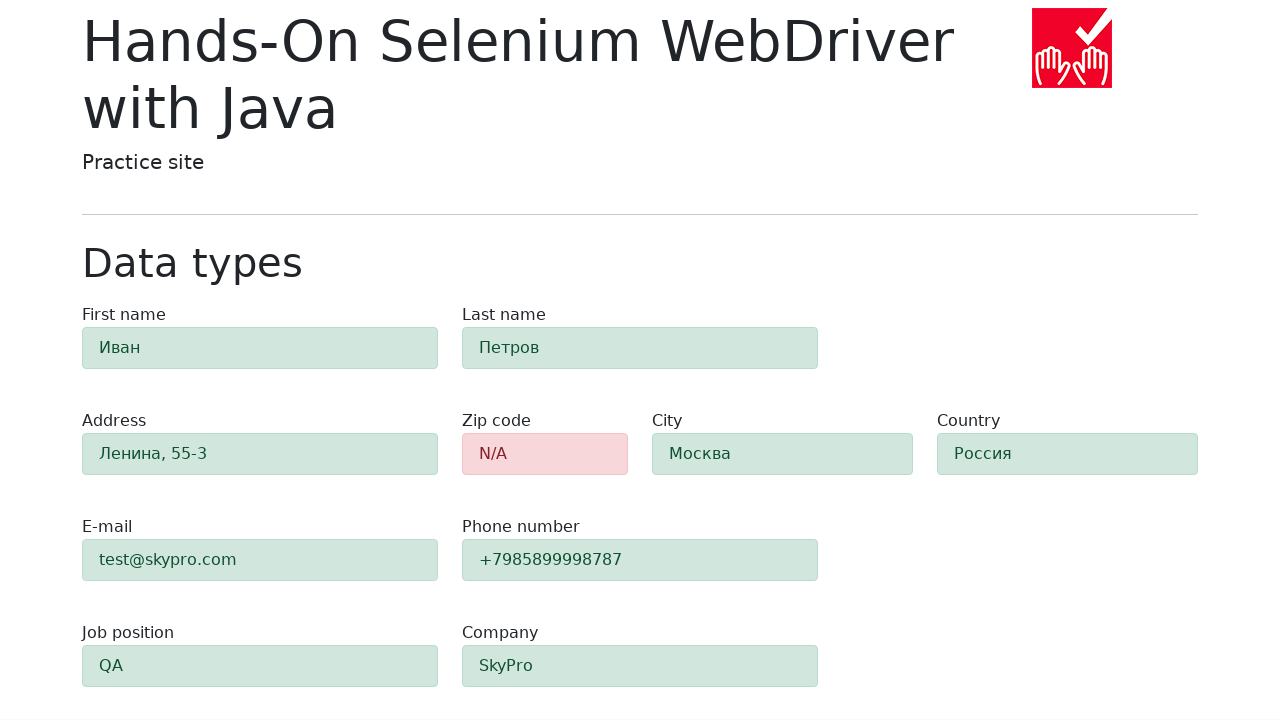